Tests that todo data persists after page reload

Starting URL: https://demo.playwright.dev/todomvc

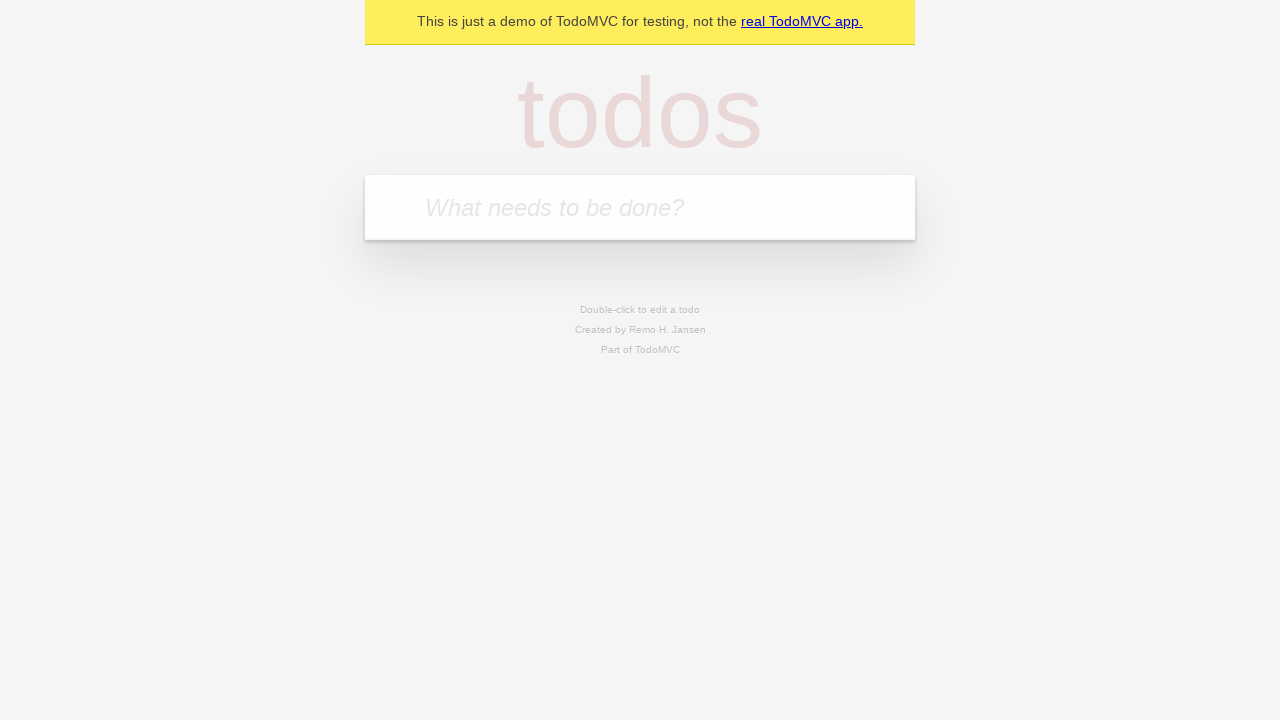

Filled todo input with 'buy some cheese' on internal:attr=[placeholder="What needs to be done?"i]
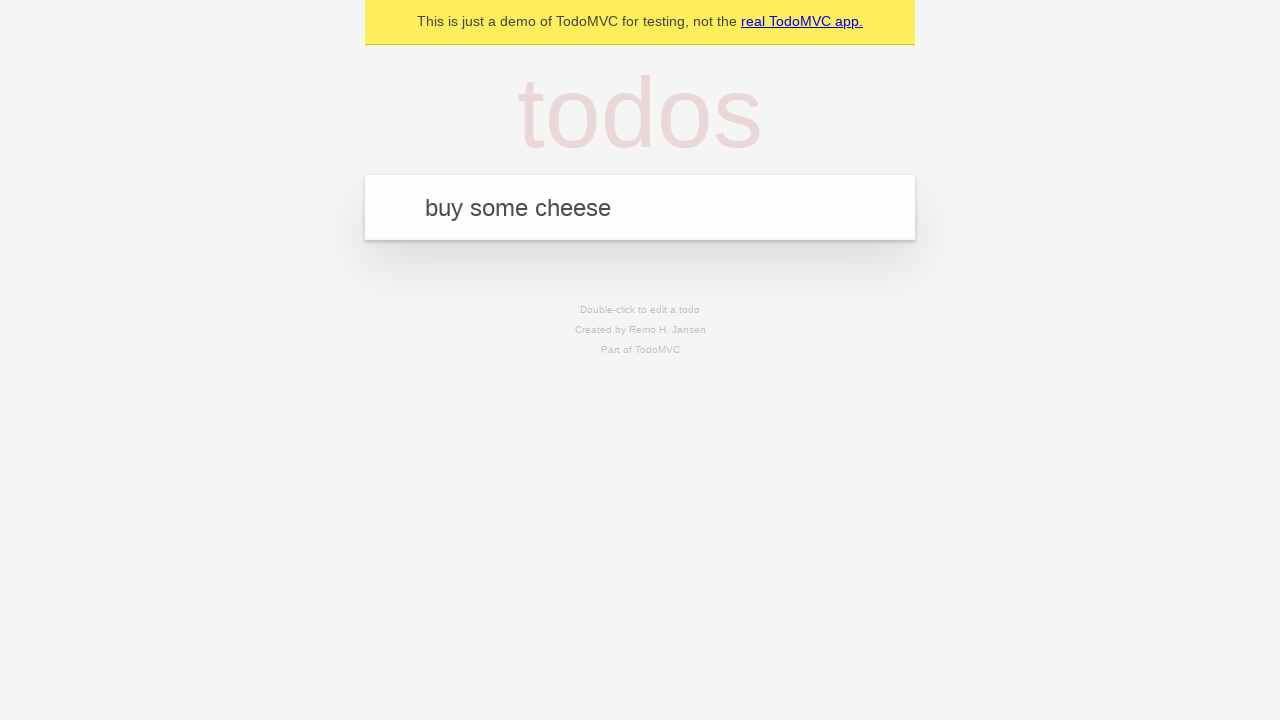

Pressed Enter to create first todo on internal:attr=[placeholder="What needs to be done?"i]
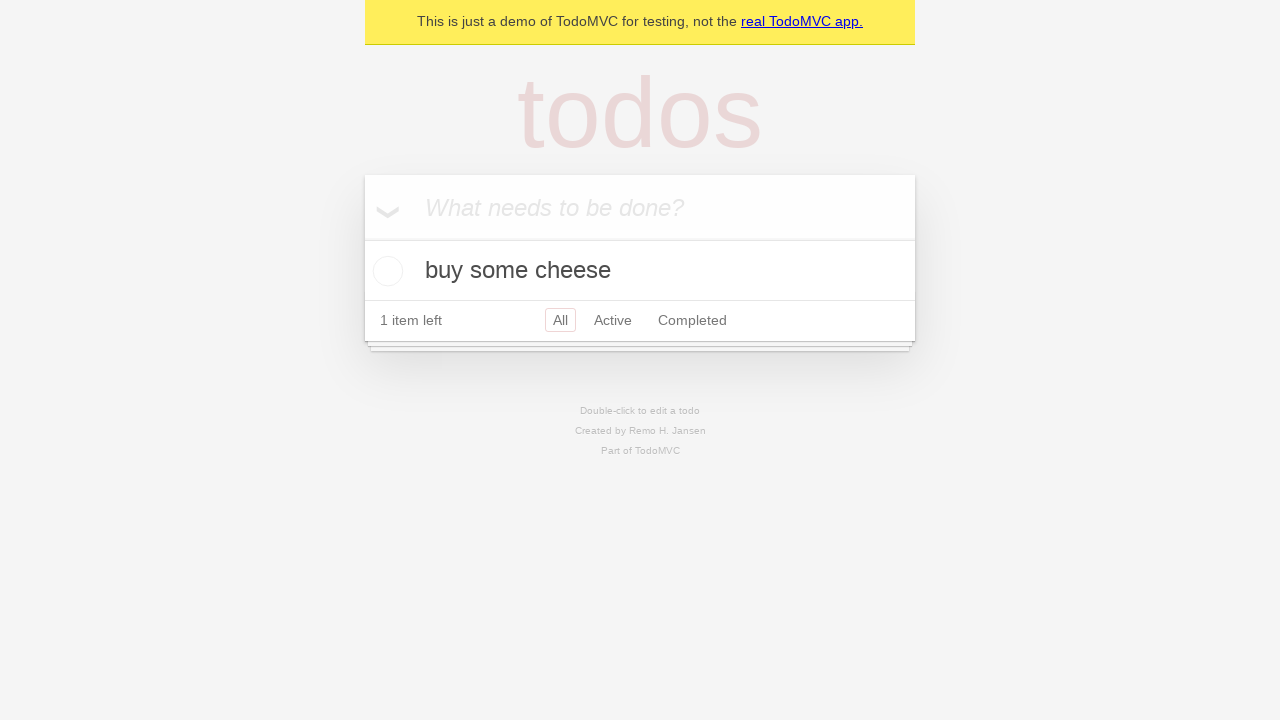

Filled todo input with 'feed the cat' on internal:attr=[placeholder="What needs to be done?"i]
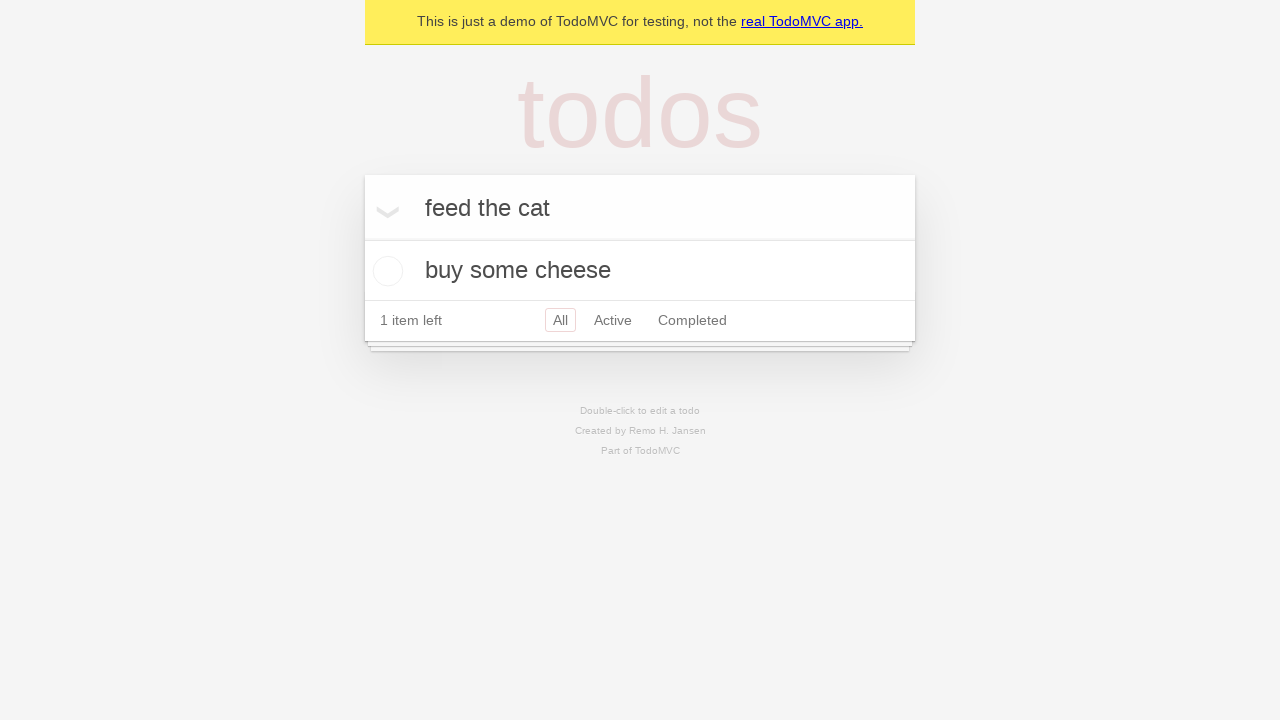

Pressed Enter to create second todo on internal:attr=[placeholder="What needs to be done?"i]
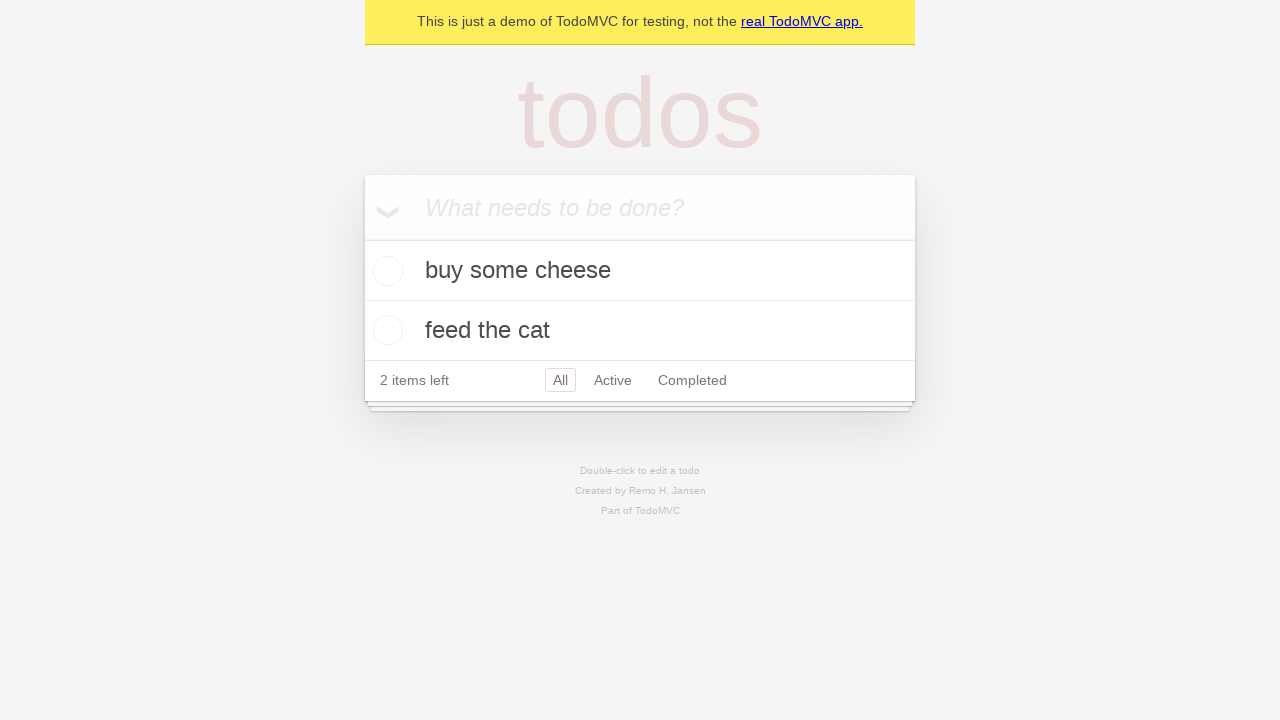

Waited for second todo item to appear in the list
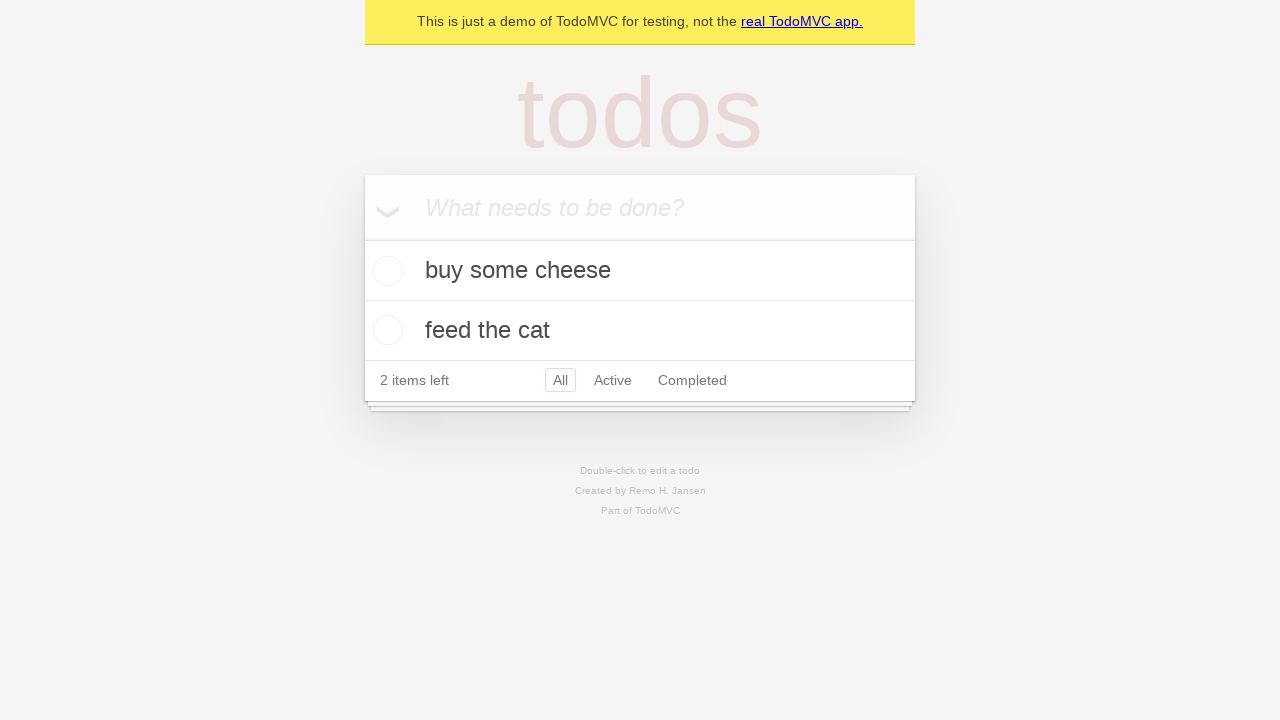

Checked the first todo item as complete at (385, 271) on internal:testid=[data-testid="todo-item"s] >> nth=0 >> internal:role=checkbox
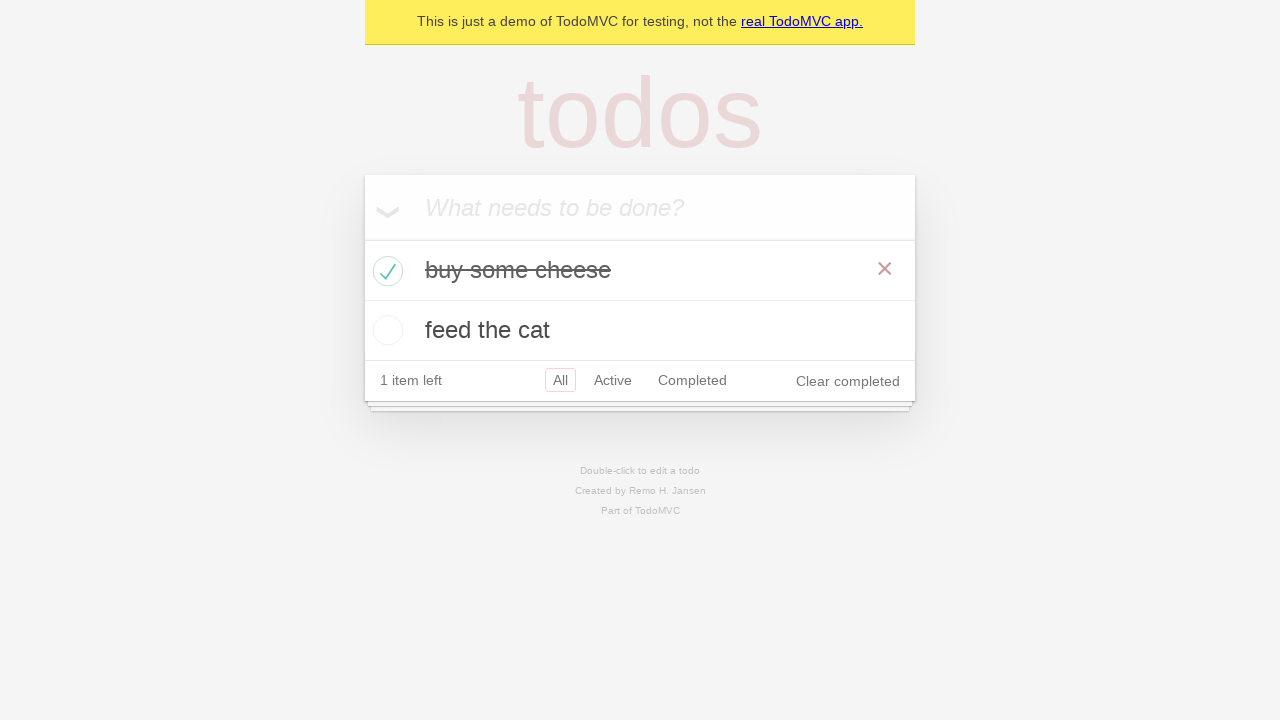

Reloaded the page to test data persistence
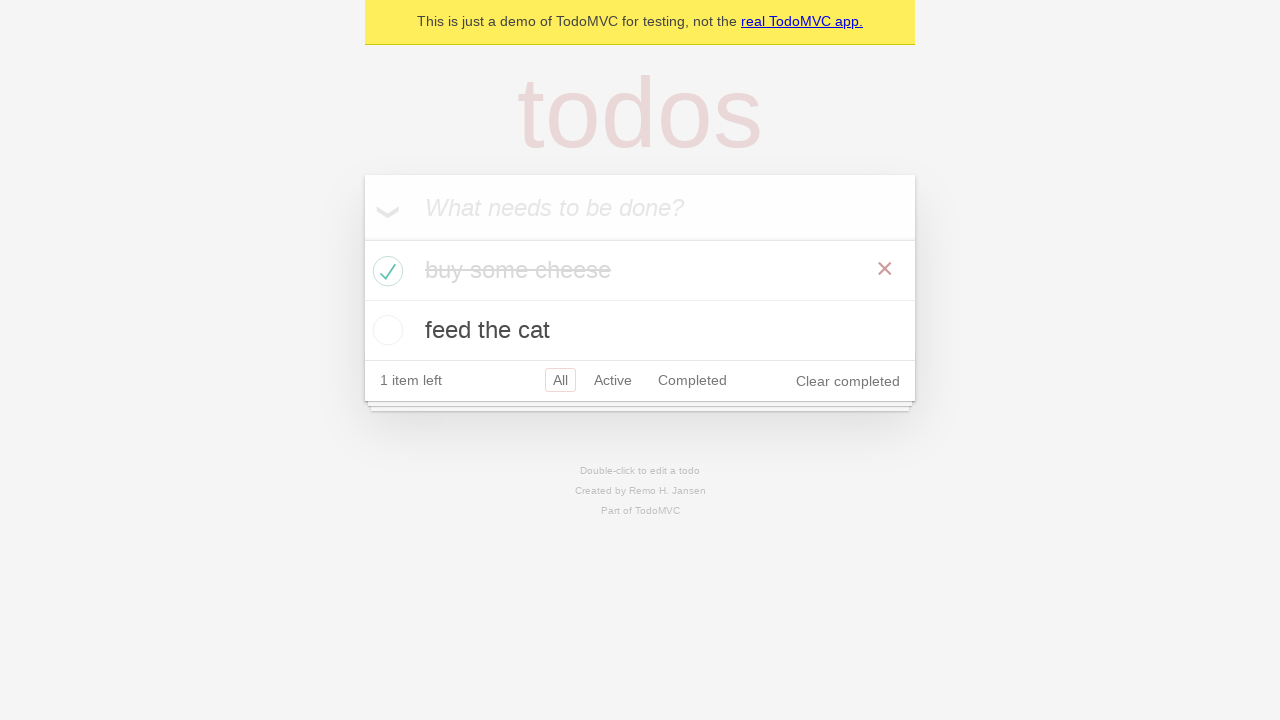

Waited for todos to load after page reload
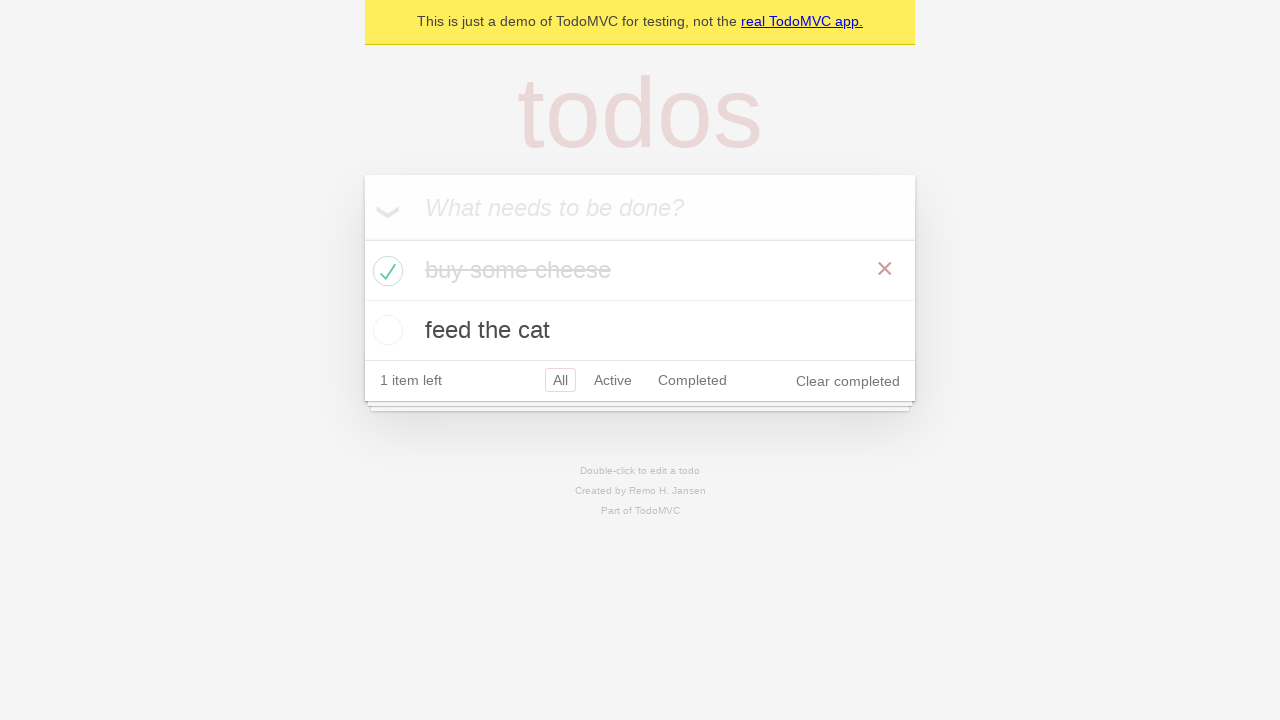

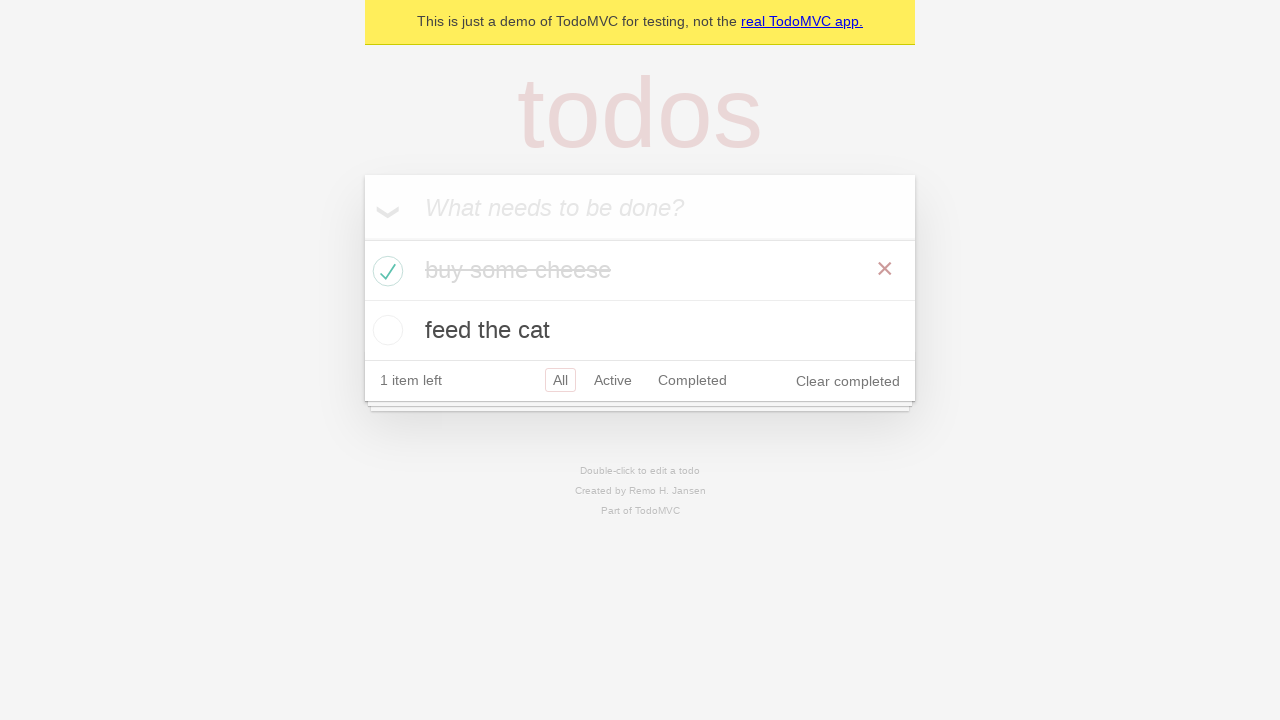